Navigates to Rahul Shetty Academy website and verifies the page loads by checking title and URL

Starting URL: https://rahulshettyacademy.com/

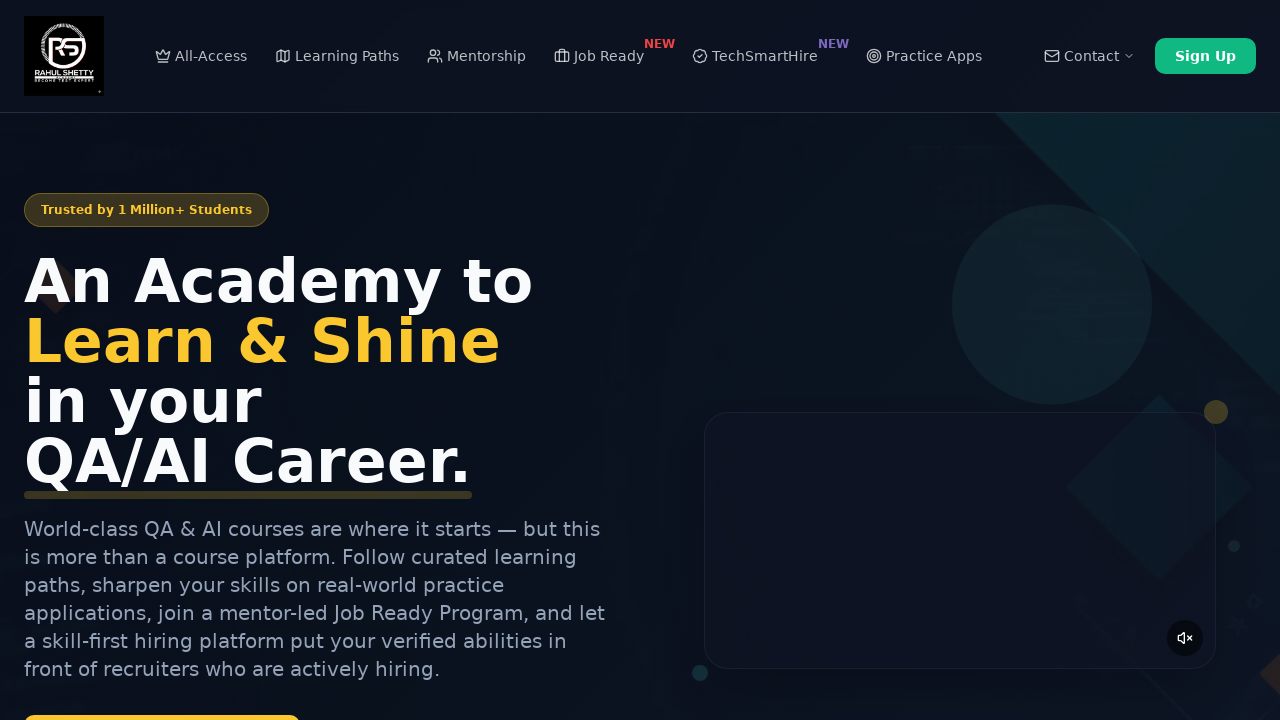

Navigated to Rahul Shetty Academy website
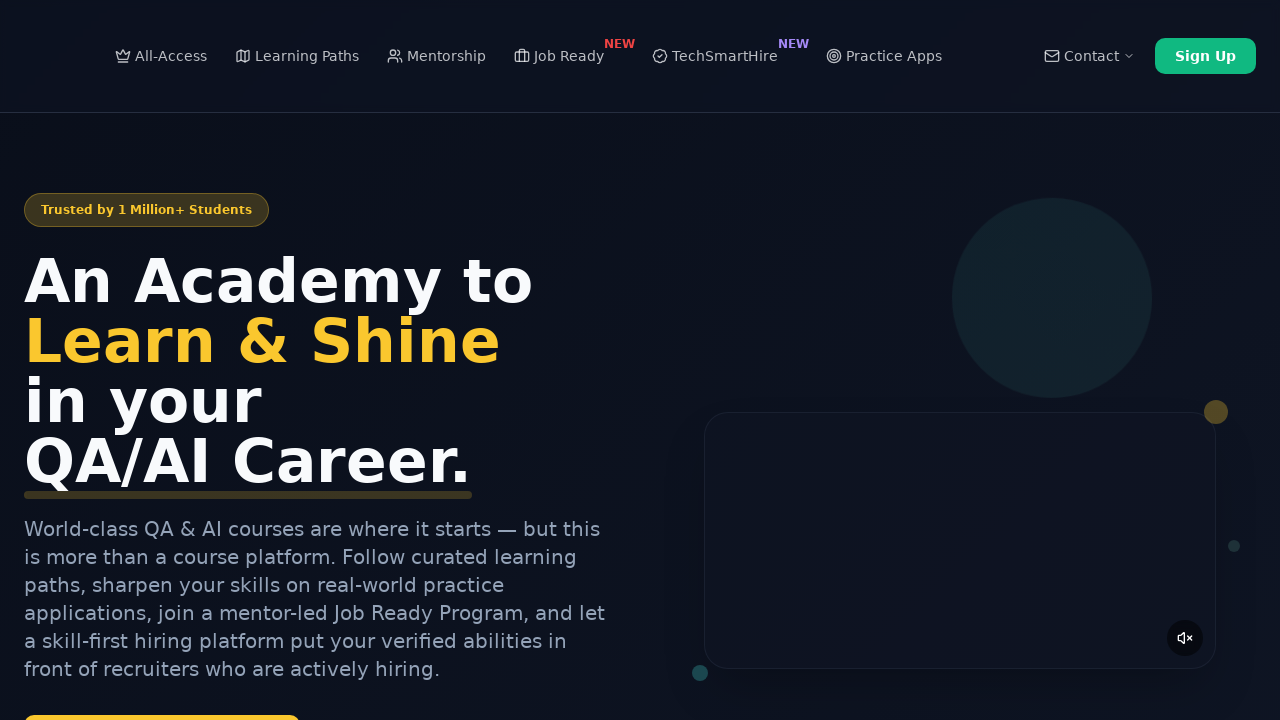

Page DOM content fully loaded
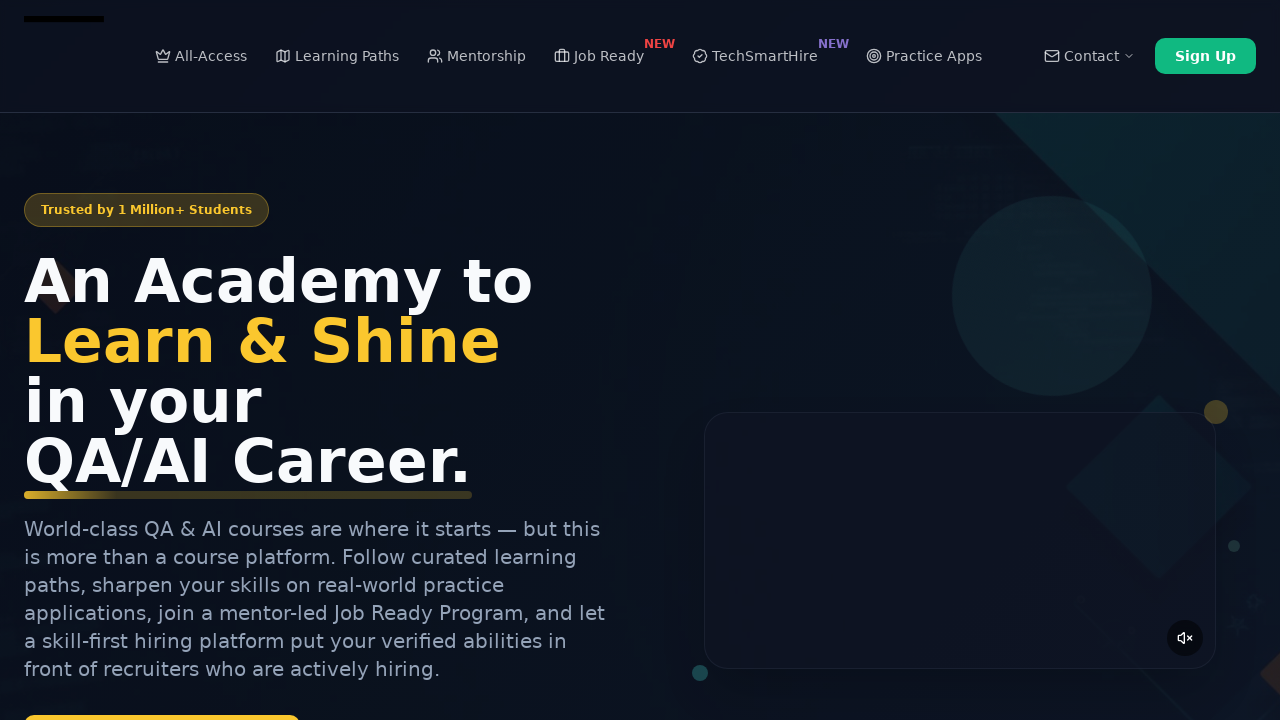

Retrieved page title: Rahul Shetty Academy | QA Automation, Playwright, AI Testing & Online Training
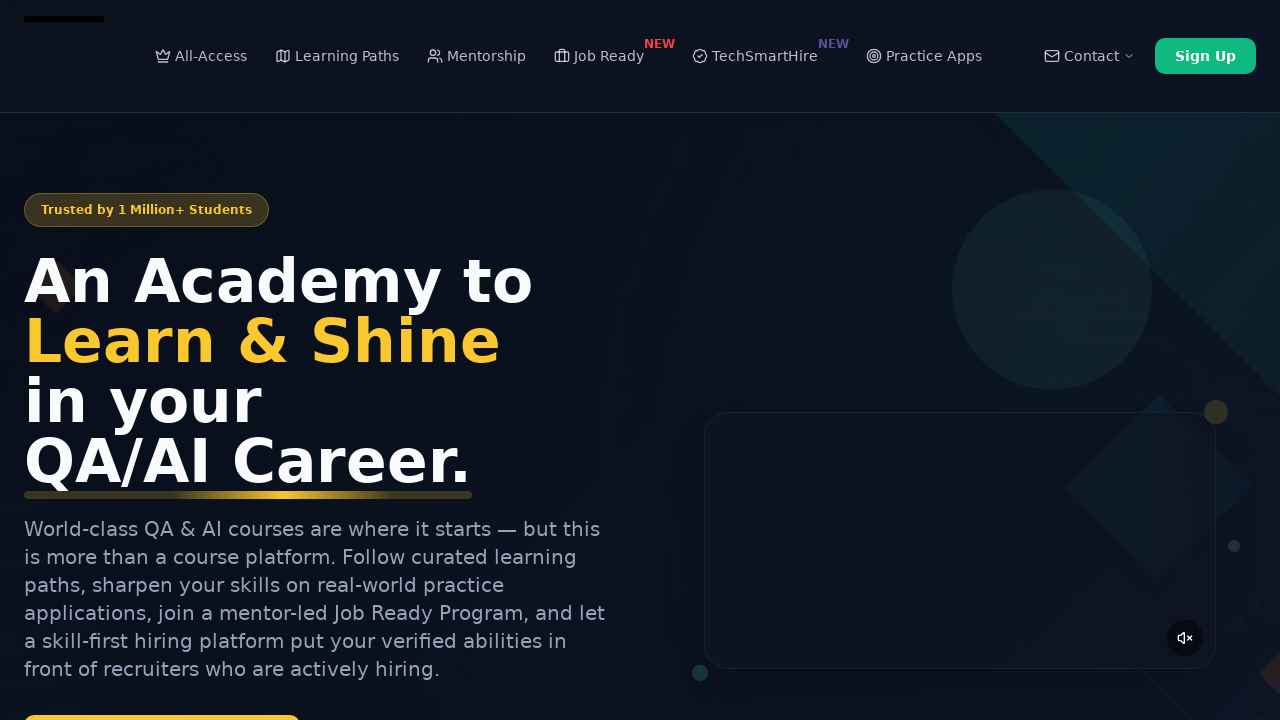

Retrieved current URL: https://rahulshettyacademy.com/
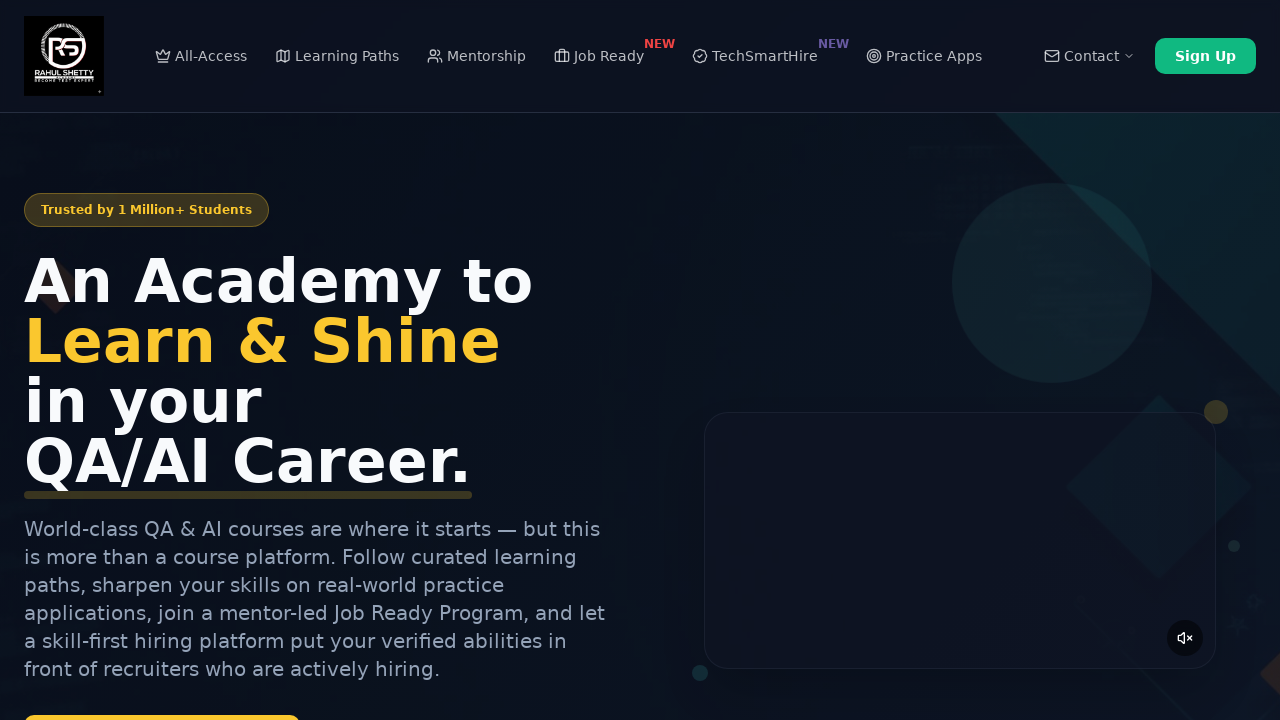

Printed page title and URL for verification
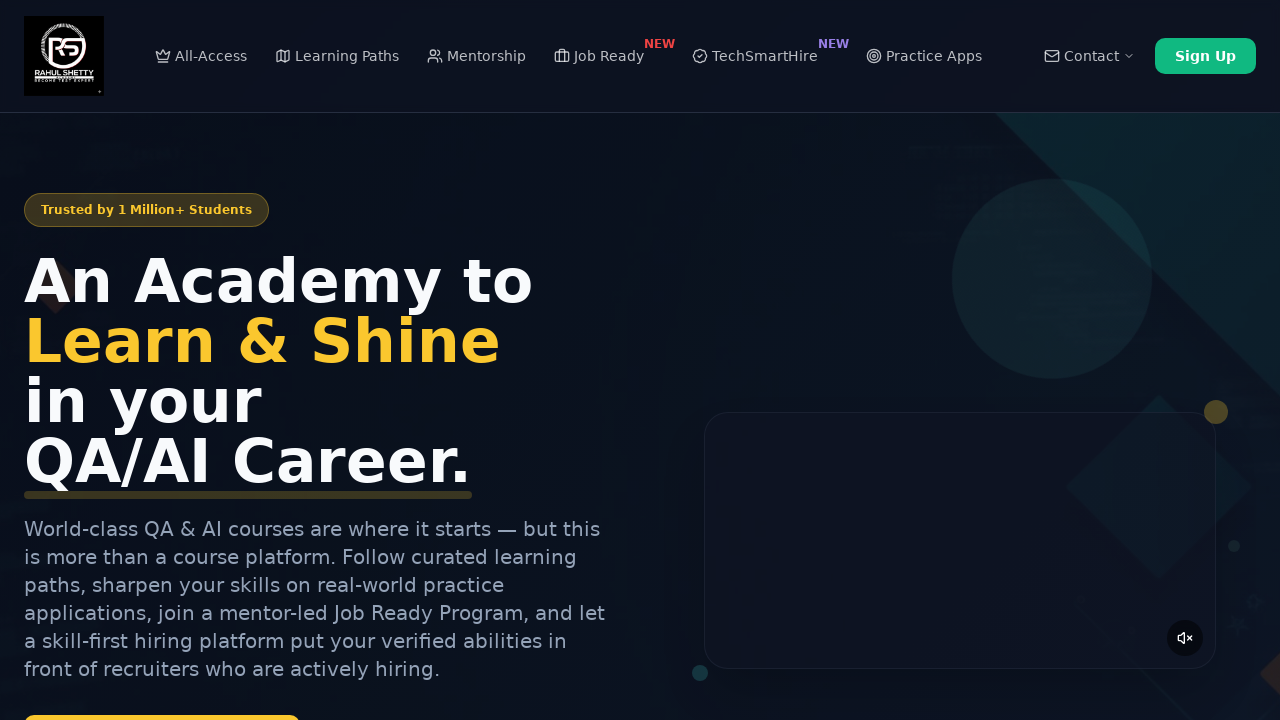

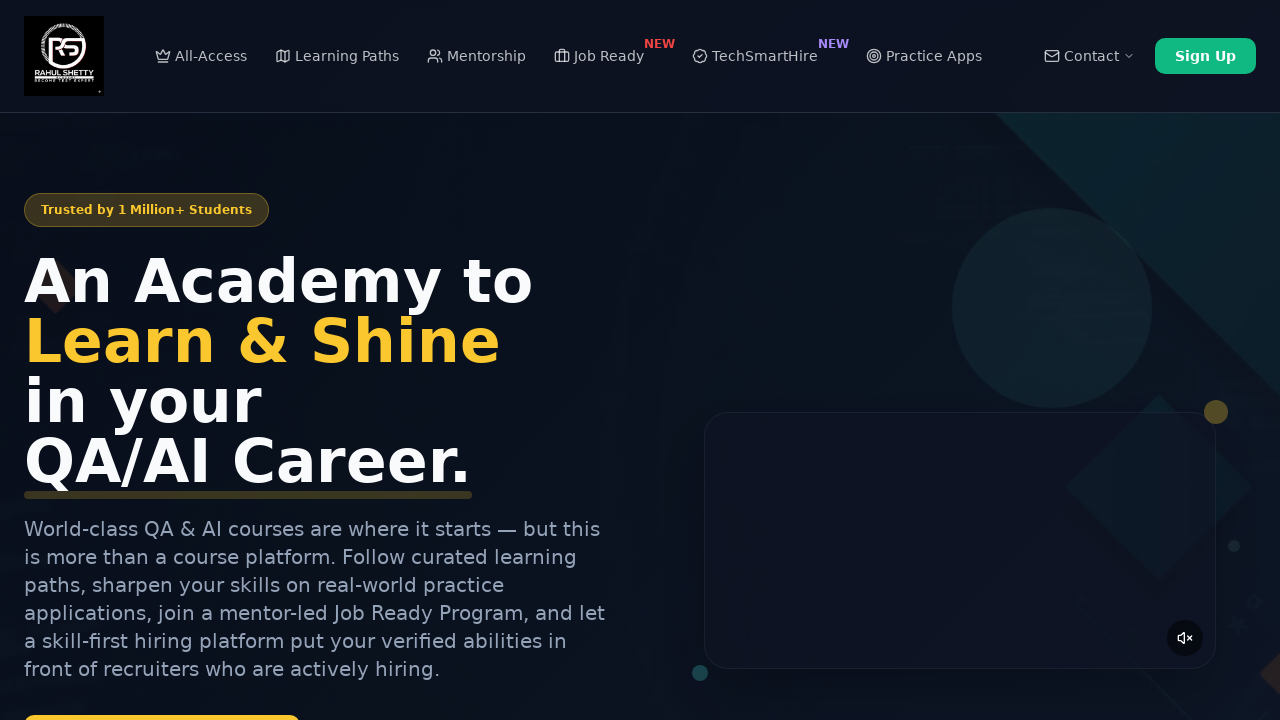